Tests clicking on the "OrangeHRM, Inc" link on the OrangeHRM login page, which typically navigates to the company website.

Starting URL: https://opensource-demo.orangehrmlive.com/web/index.php/auth/login

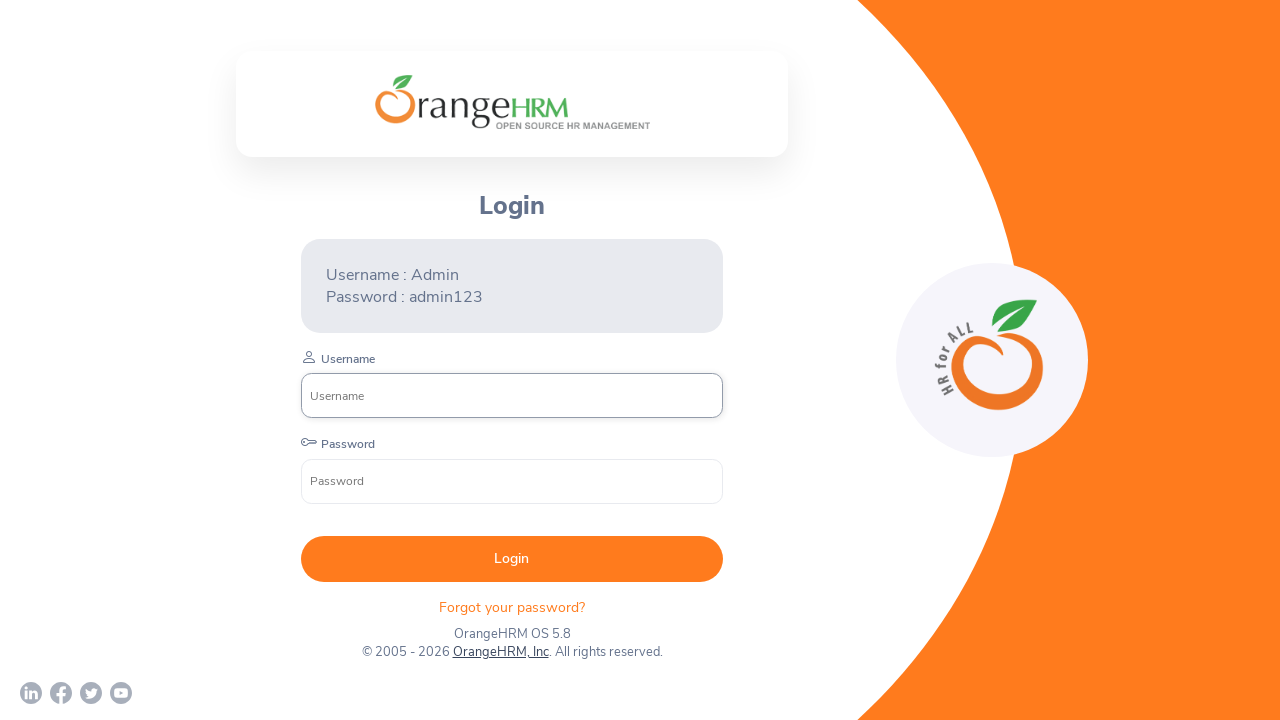

Waited for page to load with networkidle state
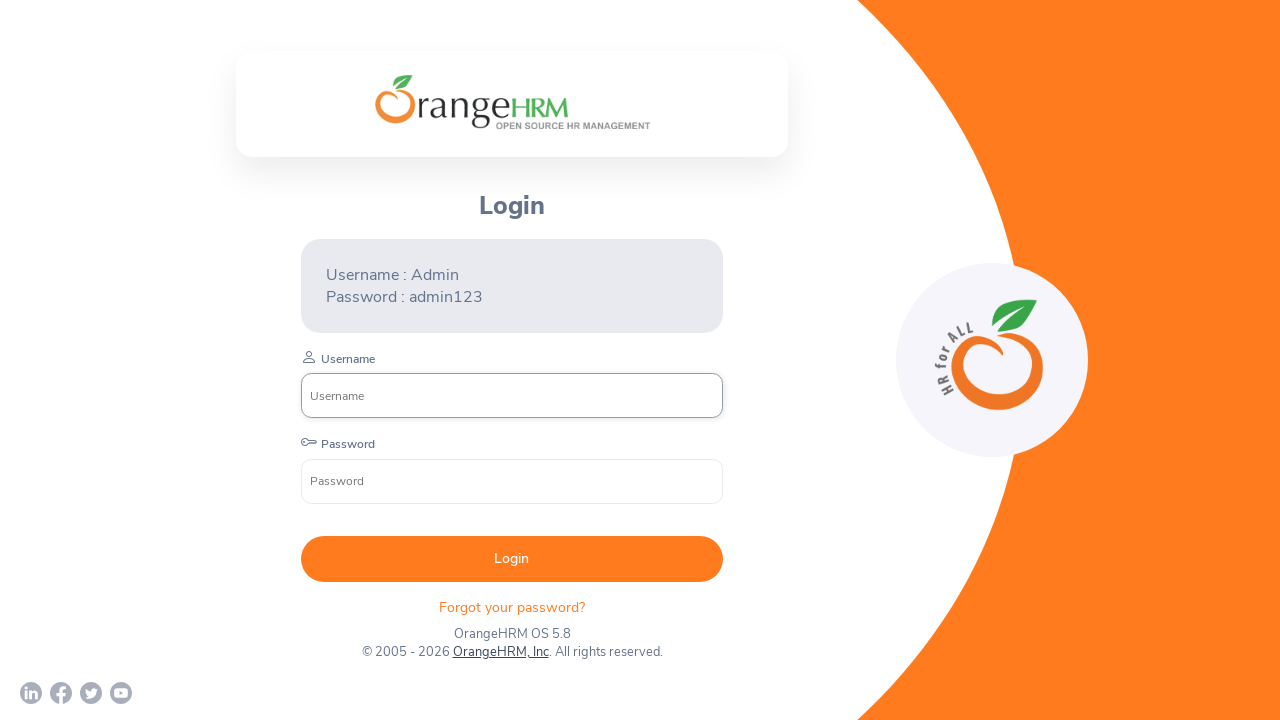

Clicked on the OrangeHRM, Inc link to navigate to company website at (500, 652) on text=OrangeHRM, Inc
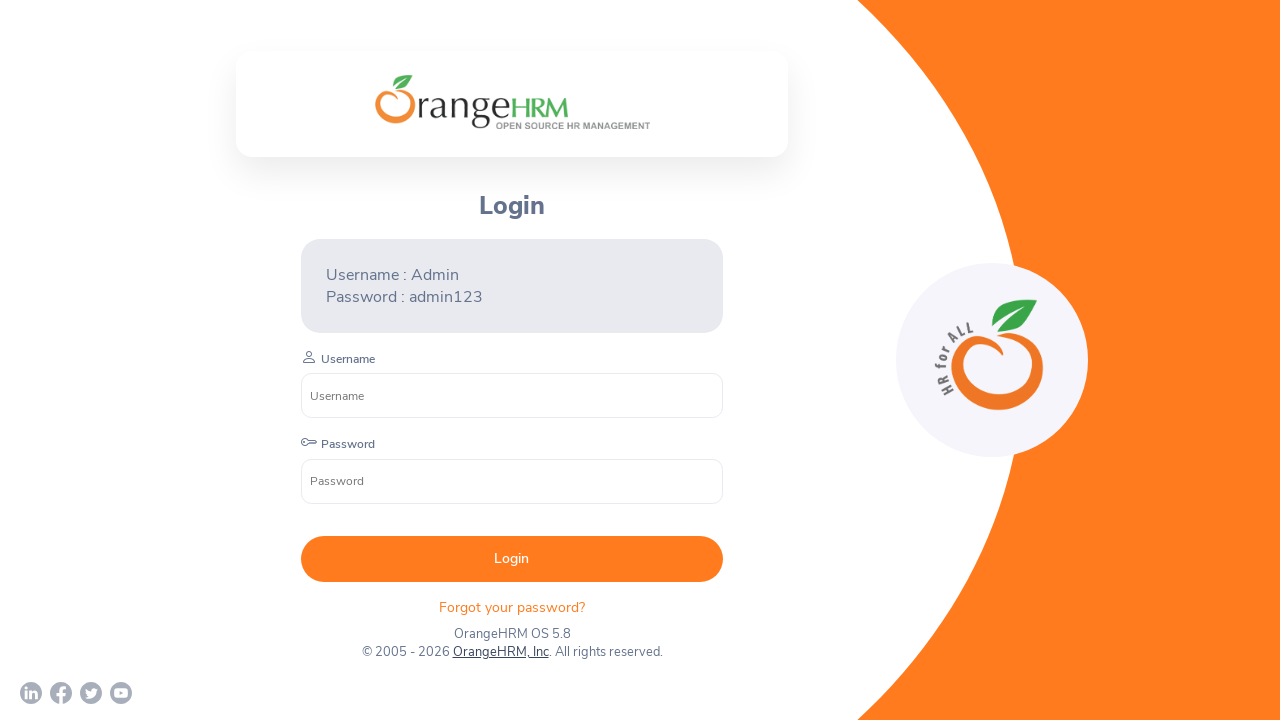

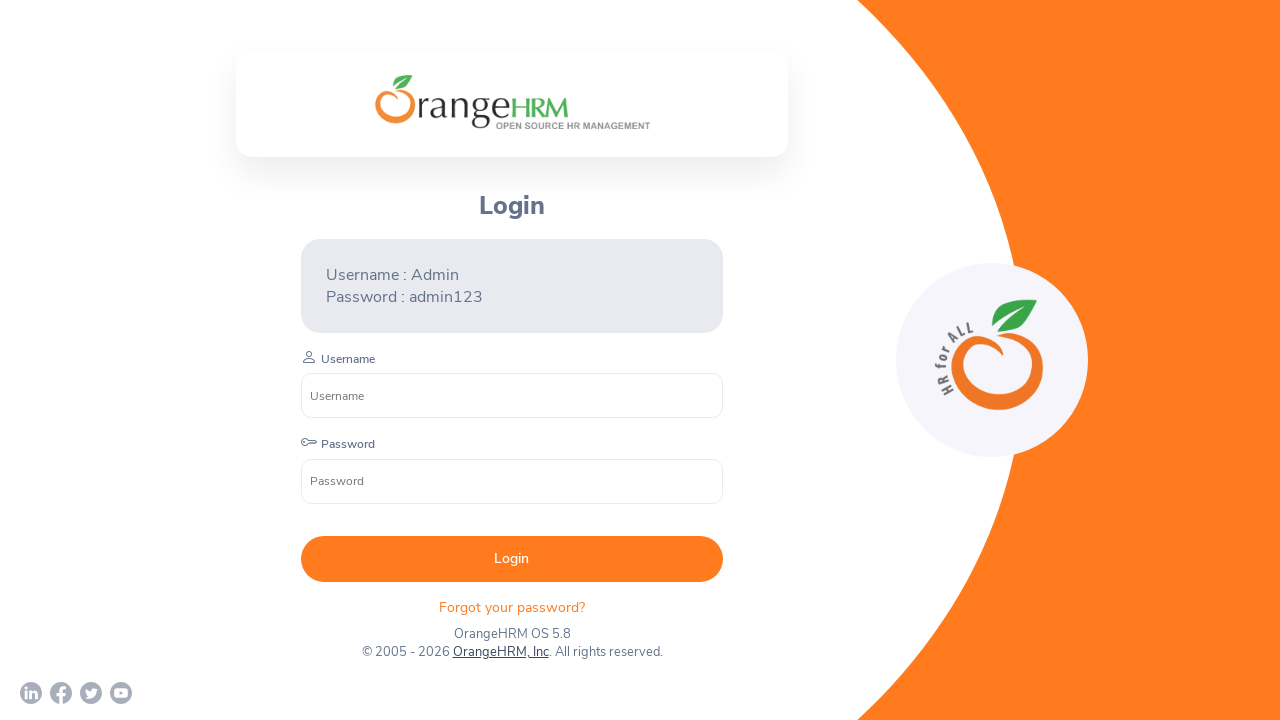